Tests navigation to a repository by clicking on the repository link from the user's GitHub profile

Starting URL: https://github.com/Nesreenmoh

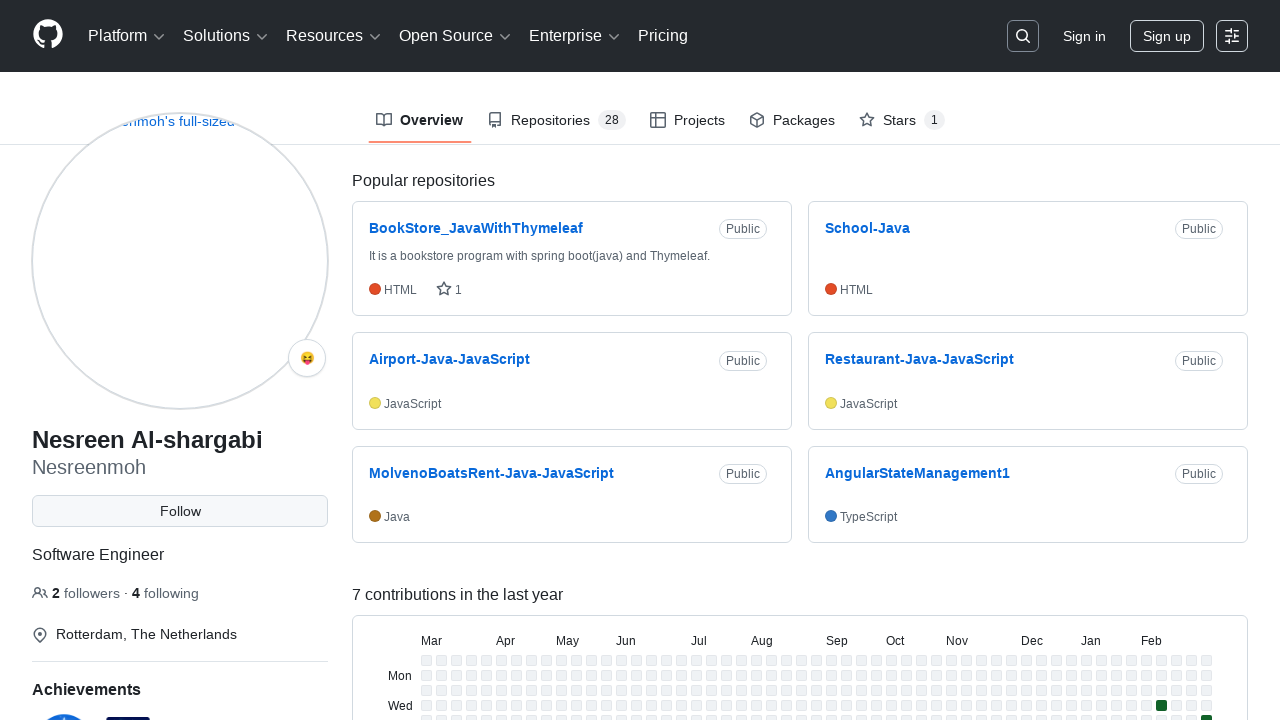

Clicked on the Restaurant-Java-JavaScript repository link from the user's GitHub profile at (920, 359) on text=Restaurant-Java-JavaScript
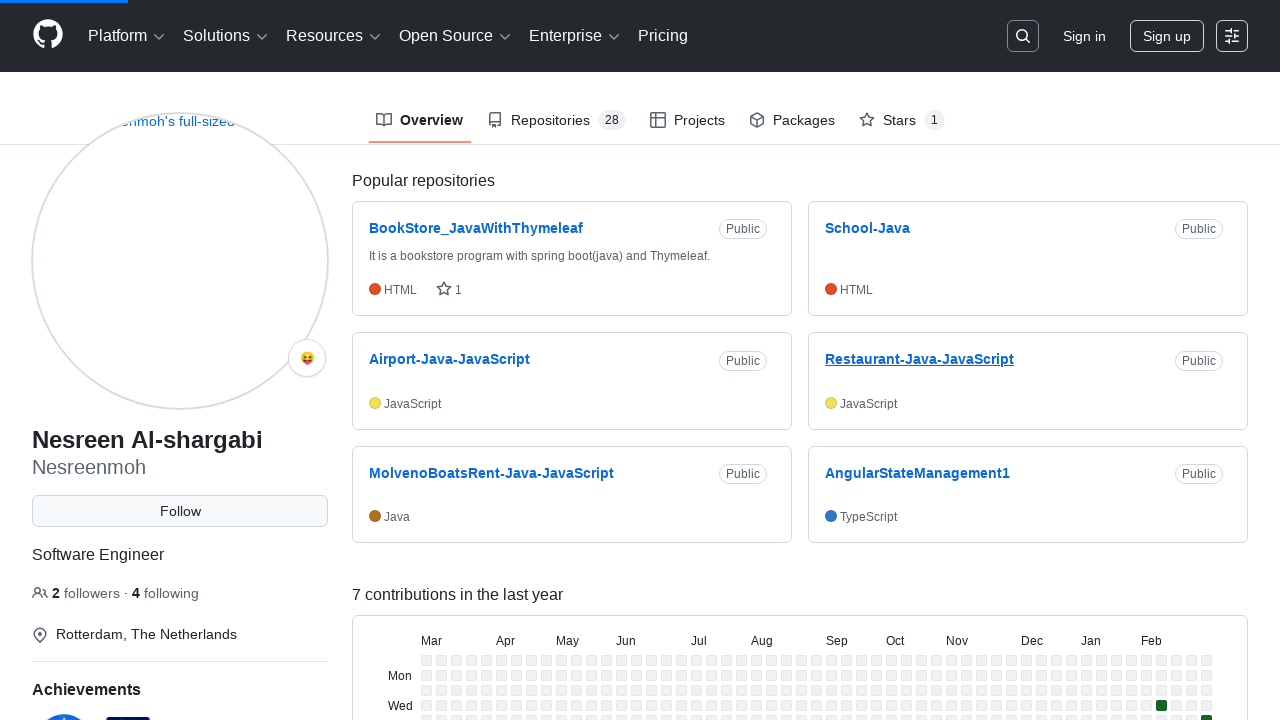

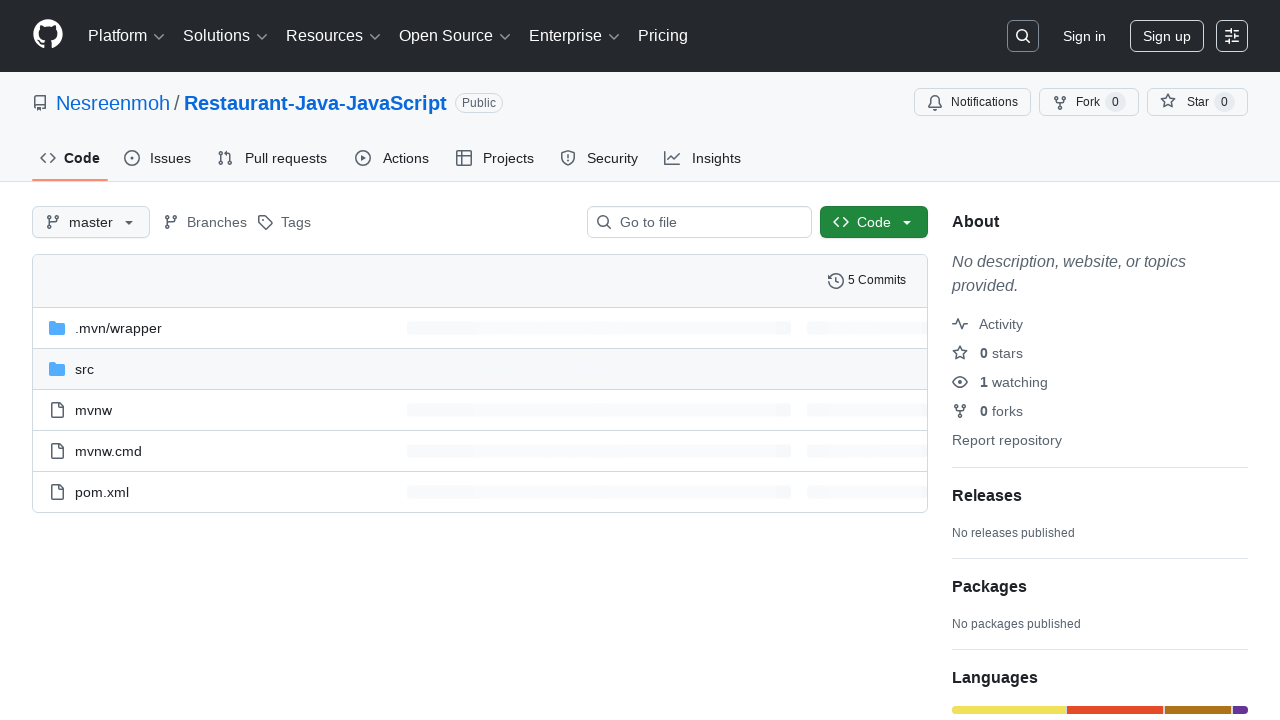